Tests the Book Now button functionality on a Dubai Desert Combo Pack tour page by clicking the submit button

Starting URL: https://phptravels.net/tour/24/tours/09-10-2025/2/0

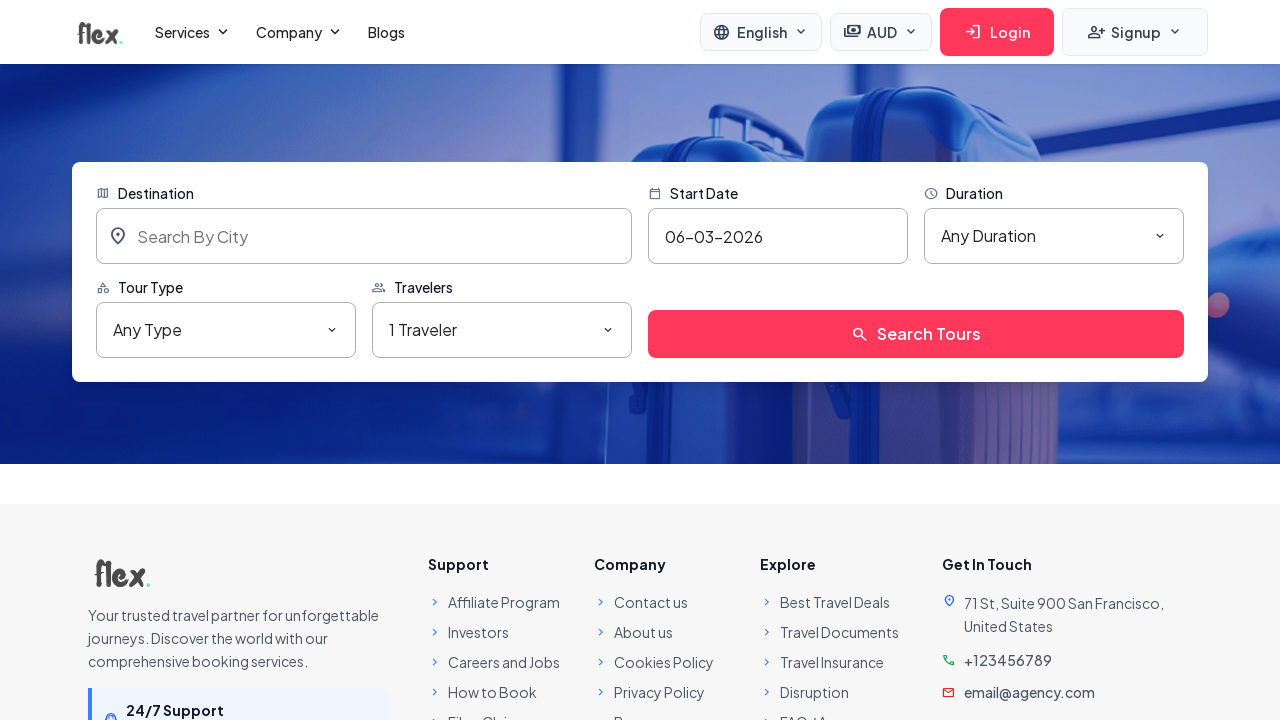

Waited for Book Now submit button to become visible
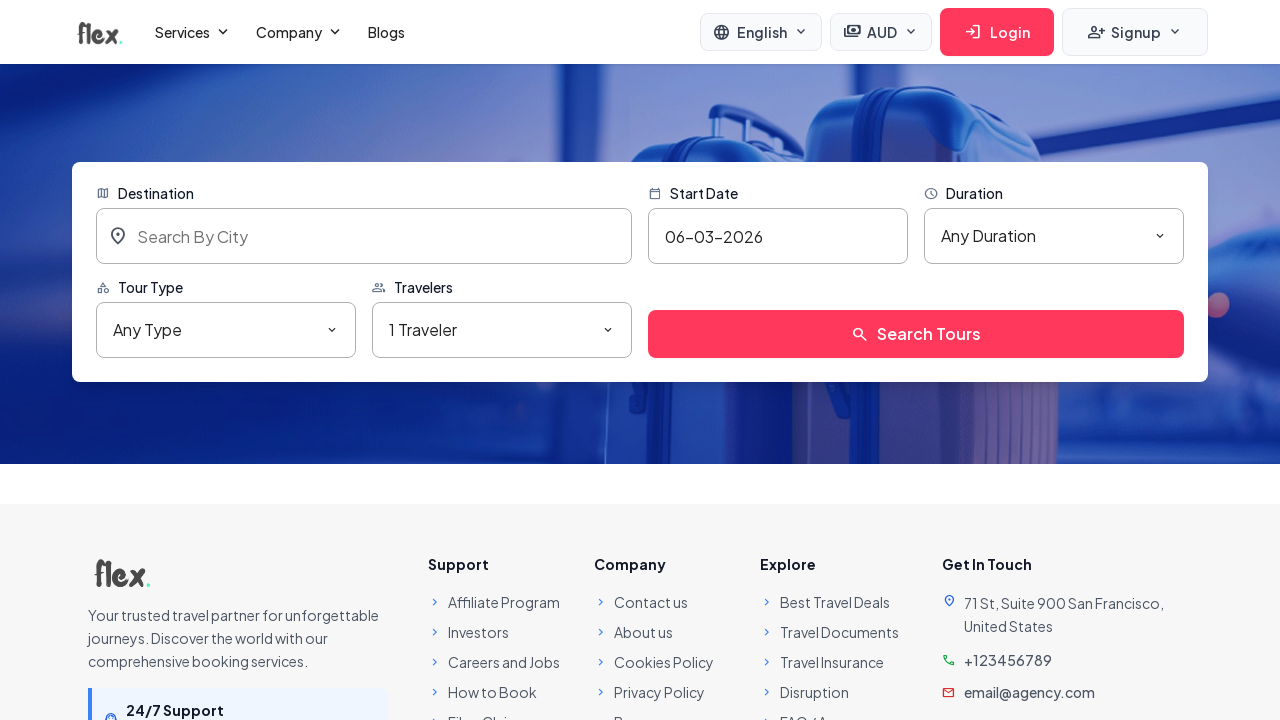

Clicked the Book Now button on Dubai Desert Combo Pack tour page at (916, 334) on button[type='submit']
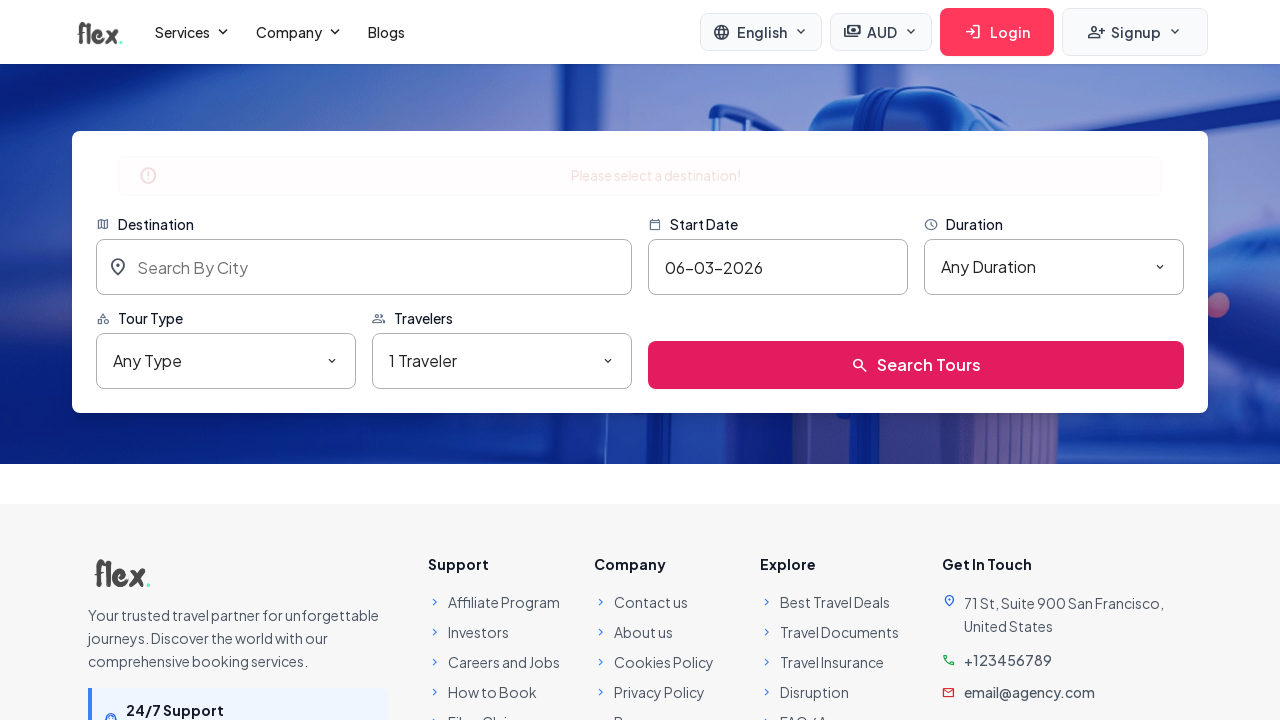

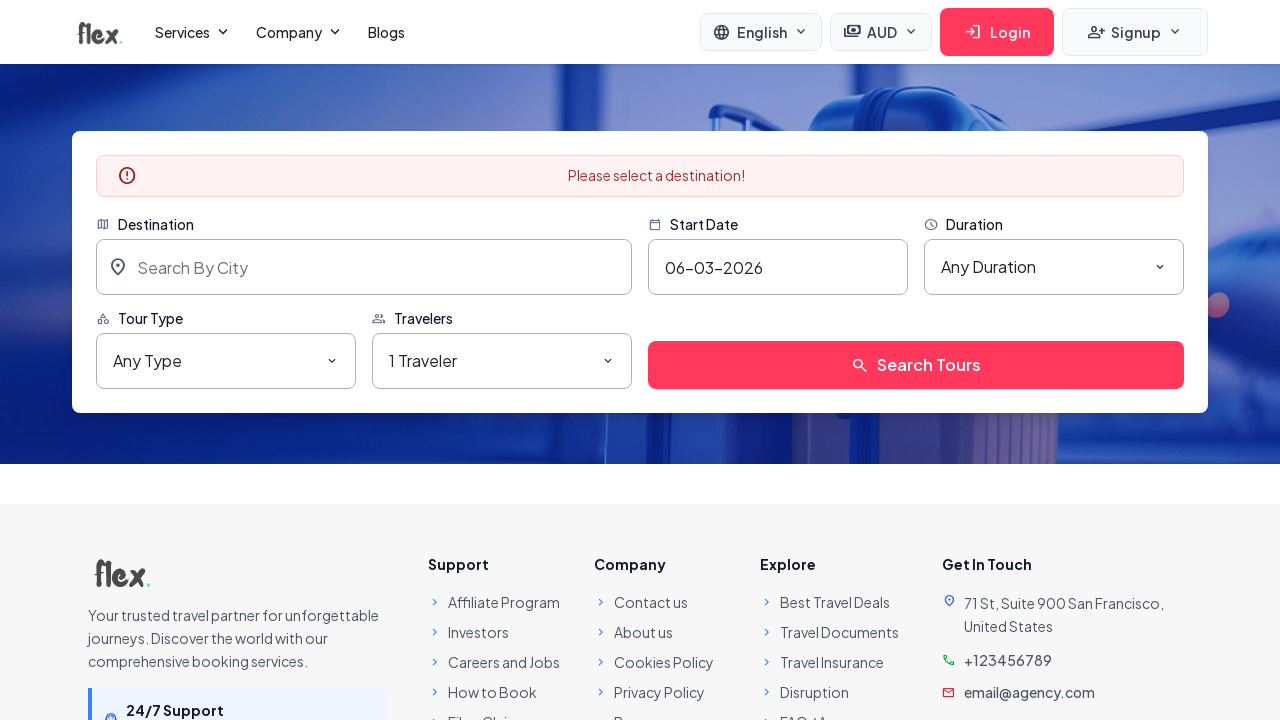